Navigates to python.org homepage and verifies that 'Python' appears in the page title

Starting URL: http://python.org

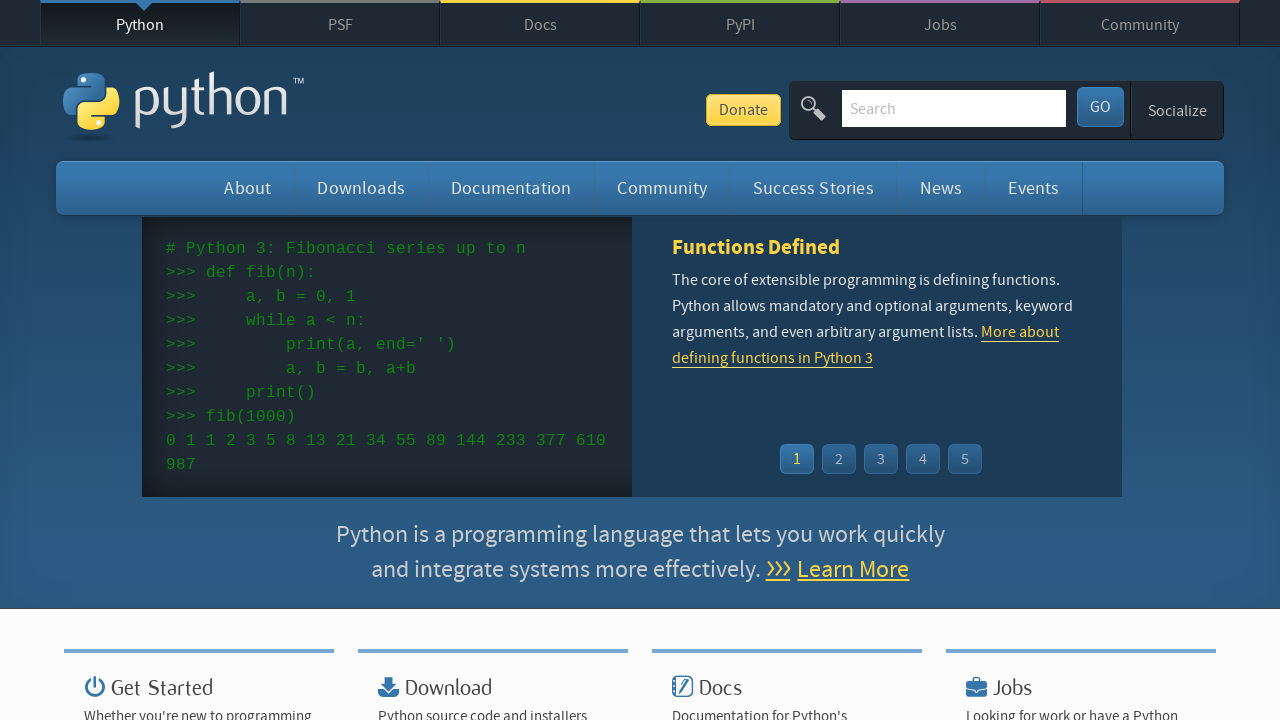

Navigated to http://python.org homepage
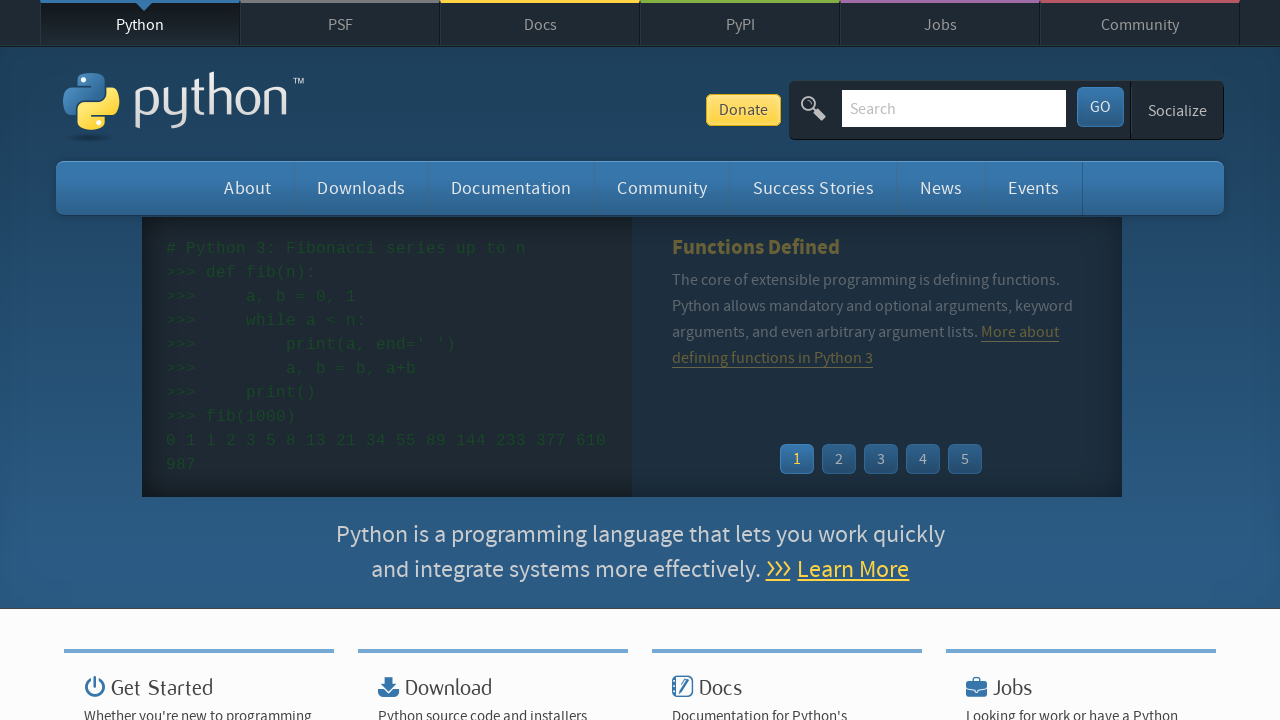

Verified that 'Python' appears in the page title
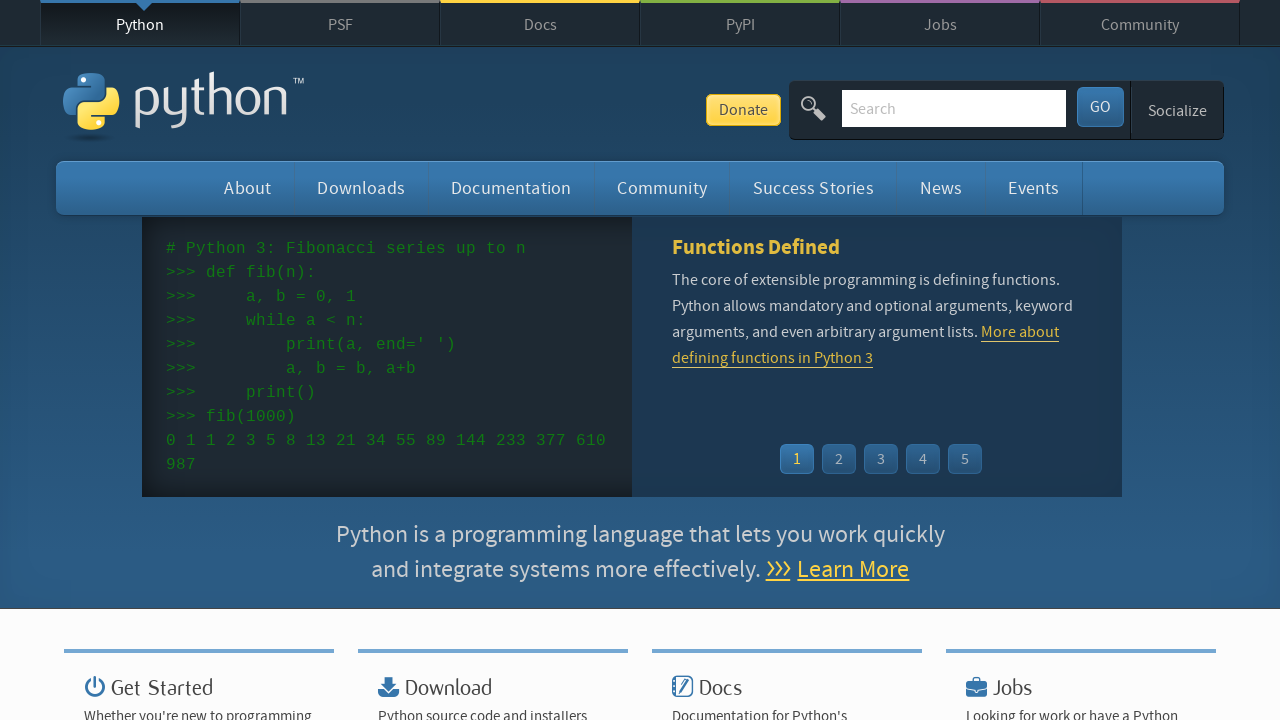

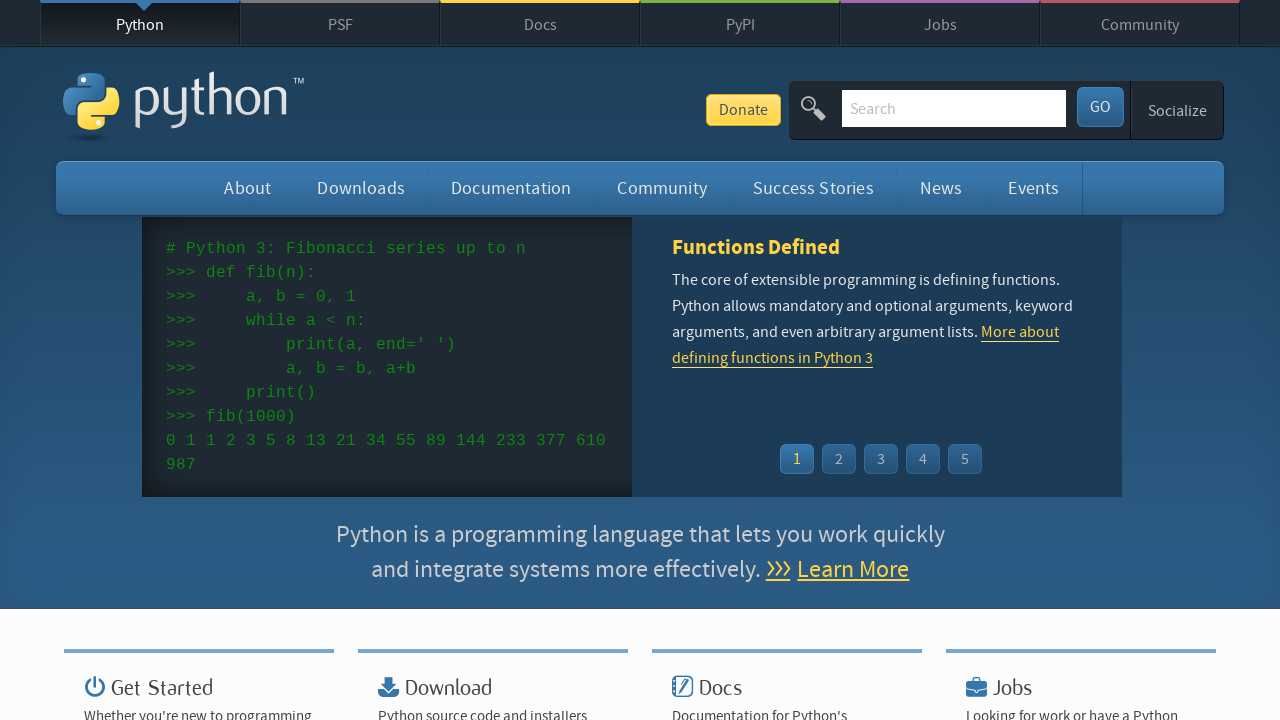